Tests a registration form by filling in first name, last name, and email fields, then submitting and verifying the success message

Starting URL: http://suninjuly.github.io/registration1.html

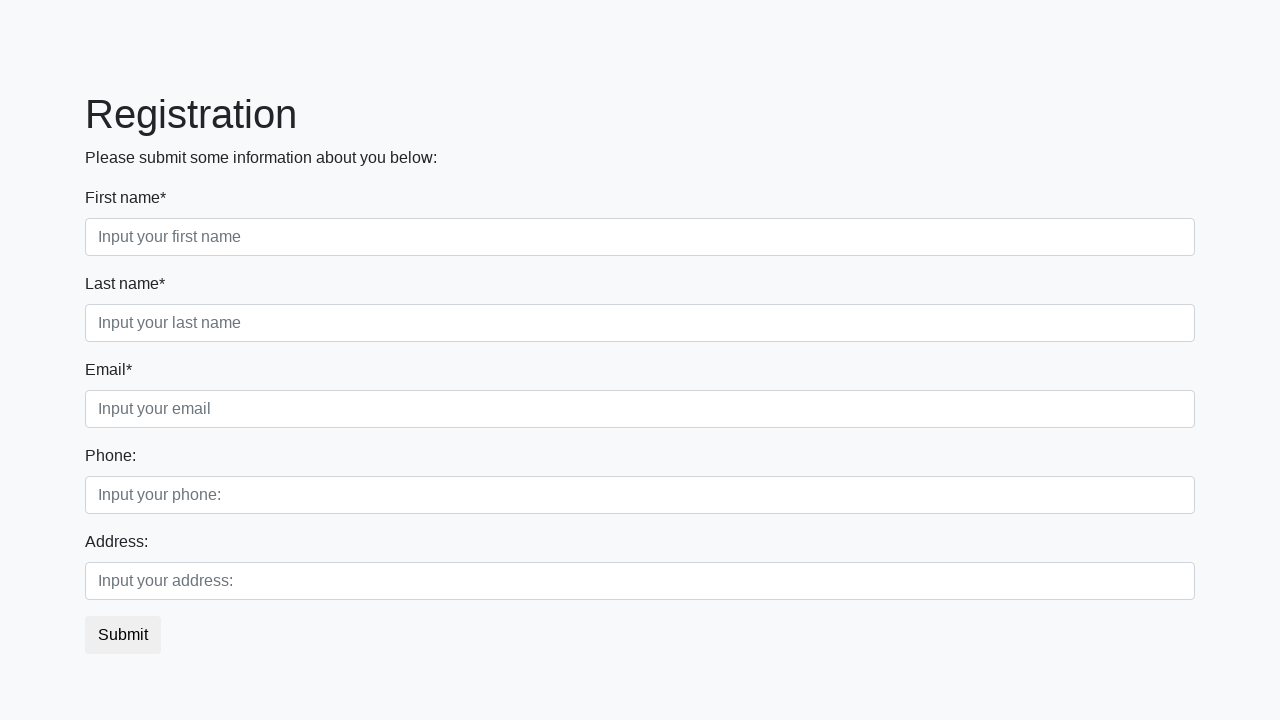

Filled first name field with 'Ivan' on //label[text()='First name*']/following-sibling::input
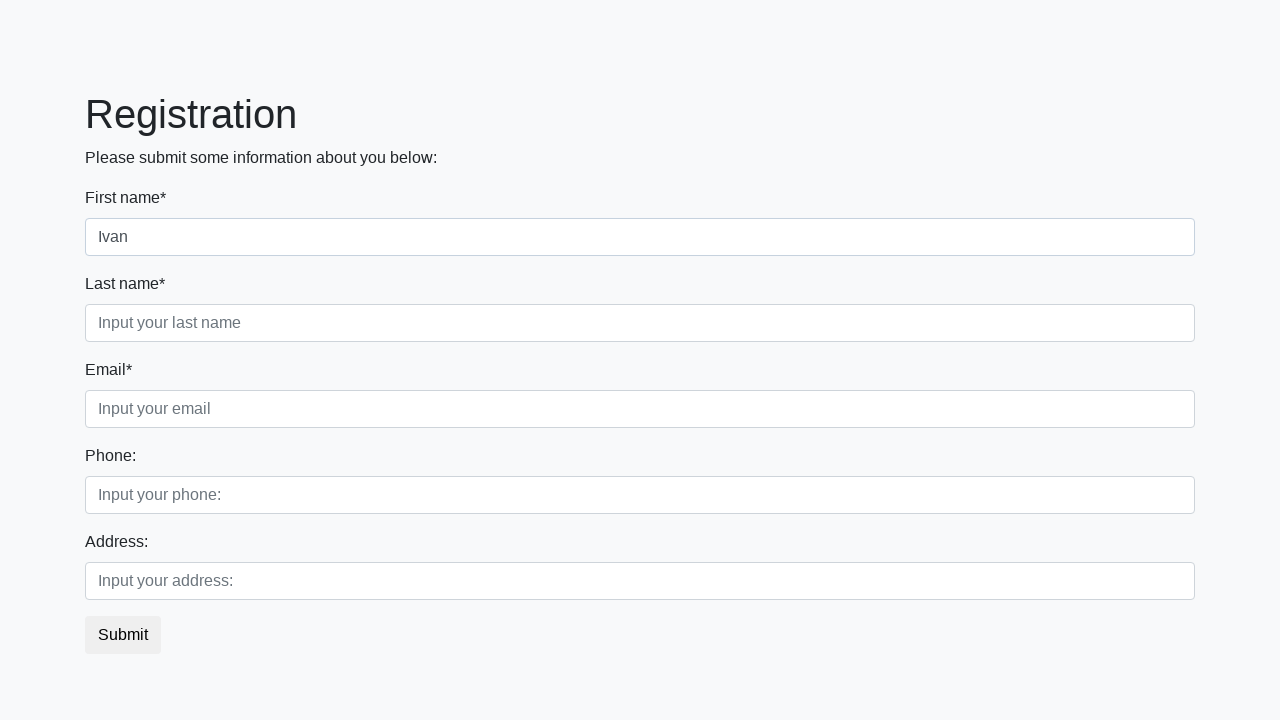

Filled last name field with 'Petrov' on //label[text()='Last name*']/following-sibling::input
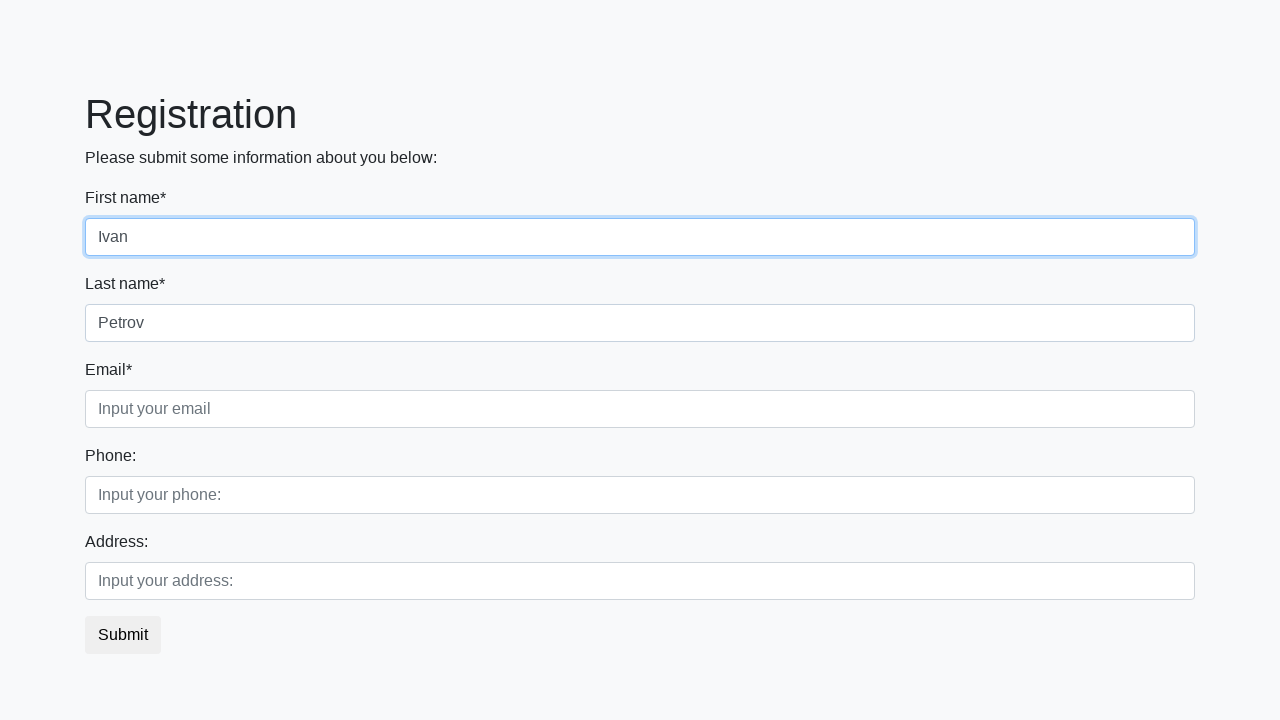

Filled email field with 'test@mail.com' on //label[text()='Email*']/following-sibling::input
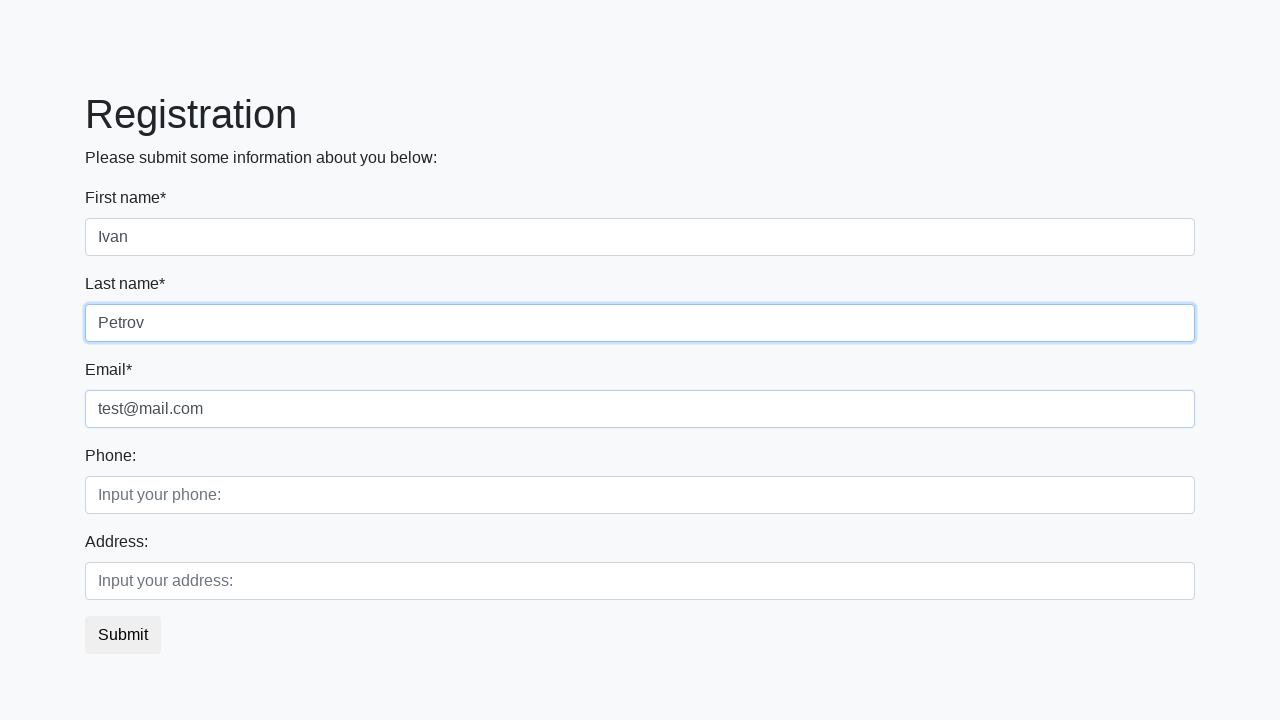

Clicked submit button at (123, 635) on button.btn
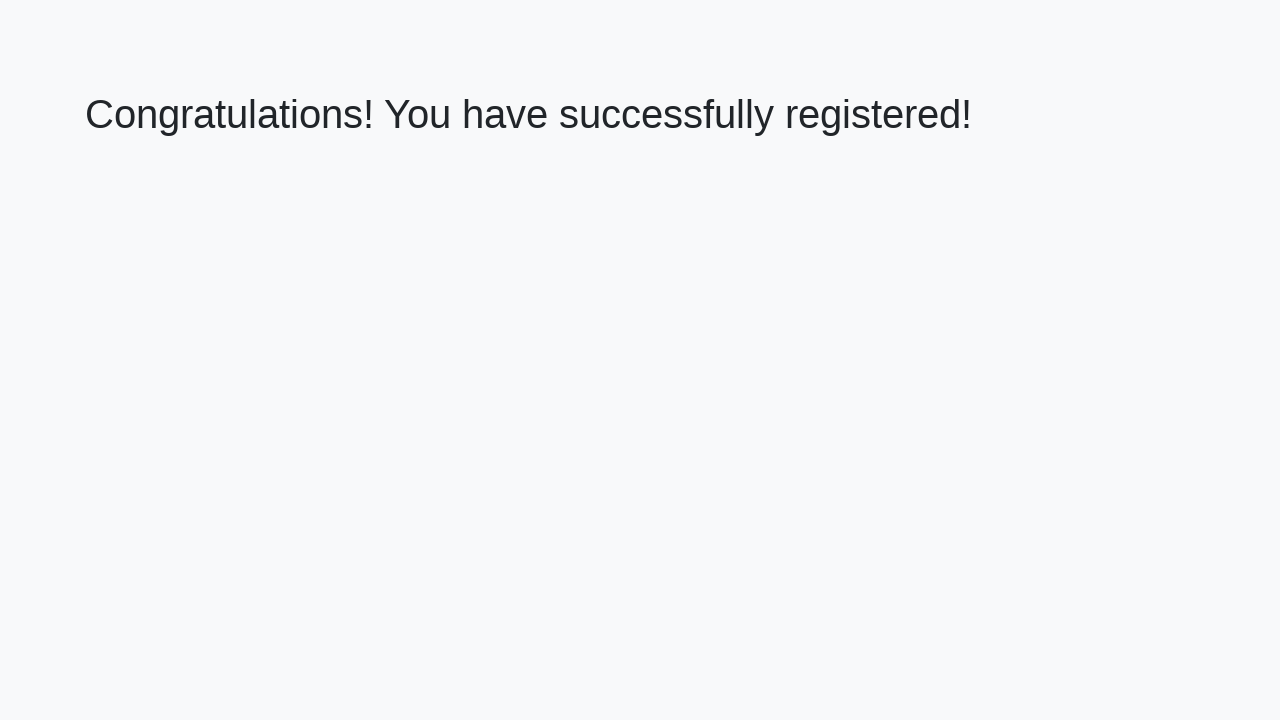

Success message header loaded
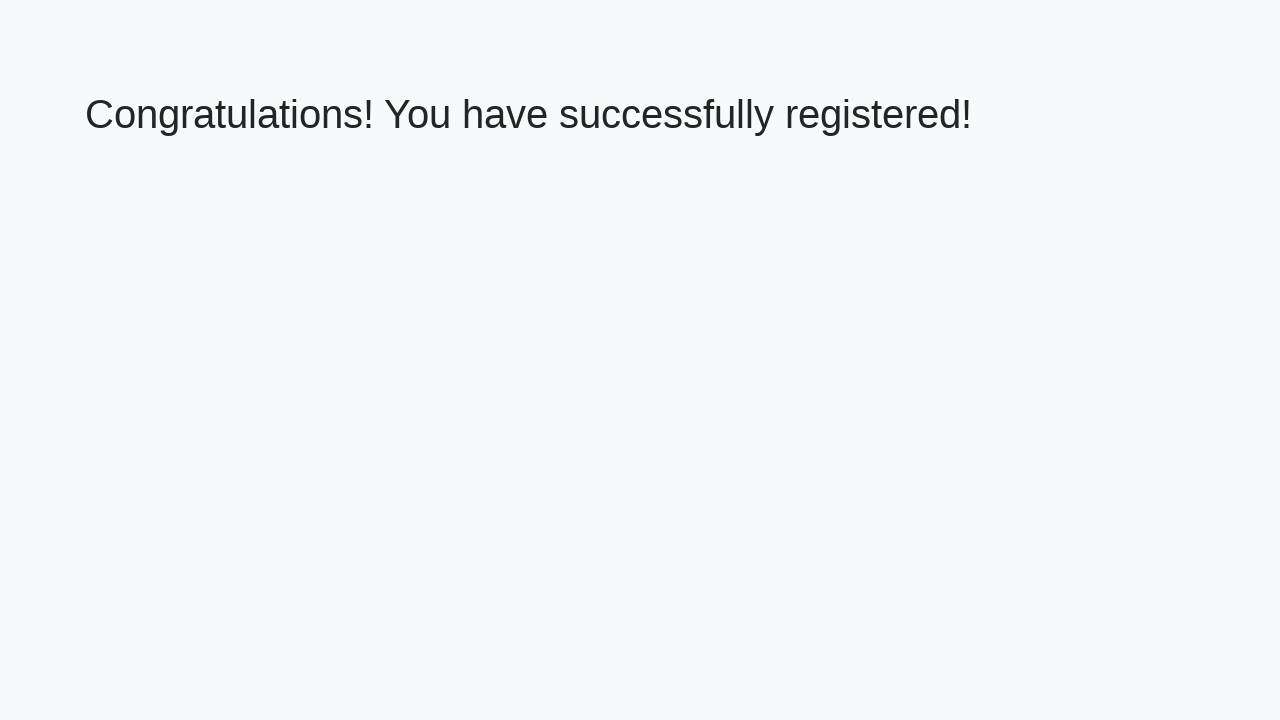

Retrieved success message text
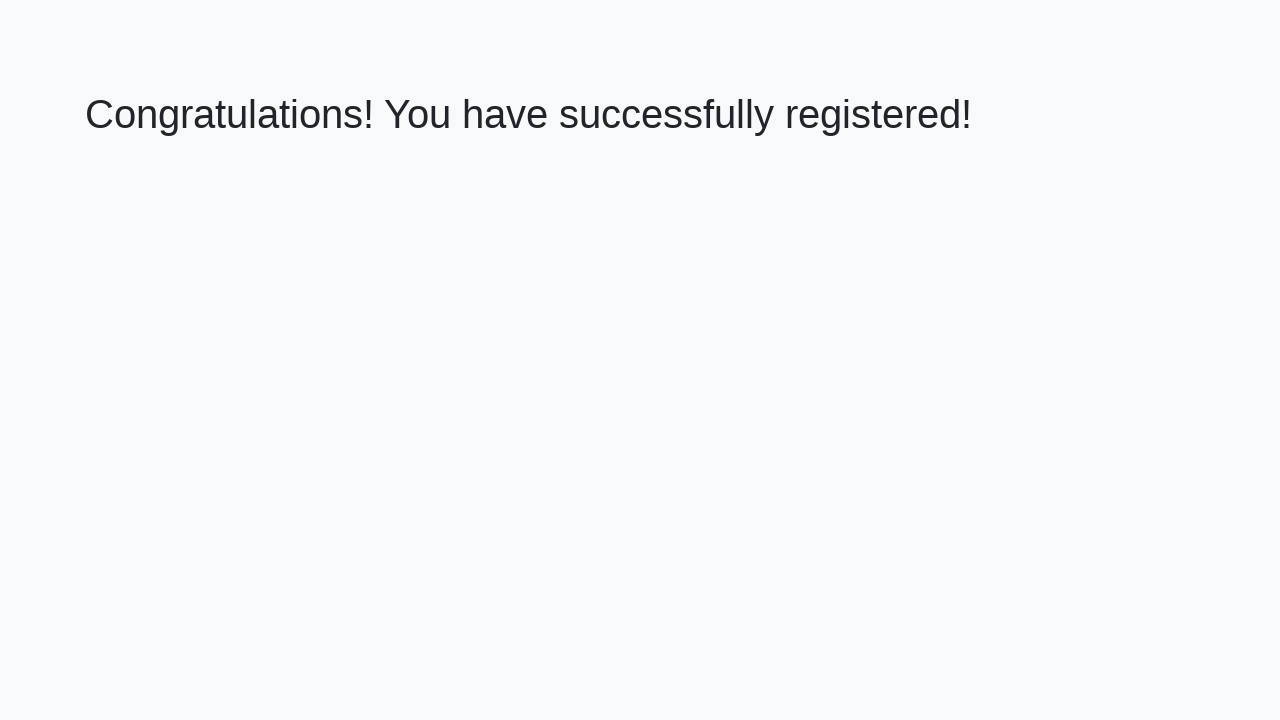

Verified success message matches expected text
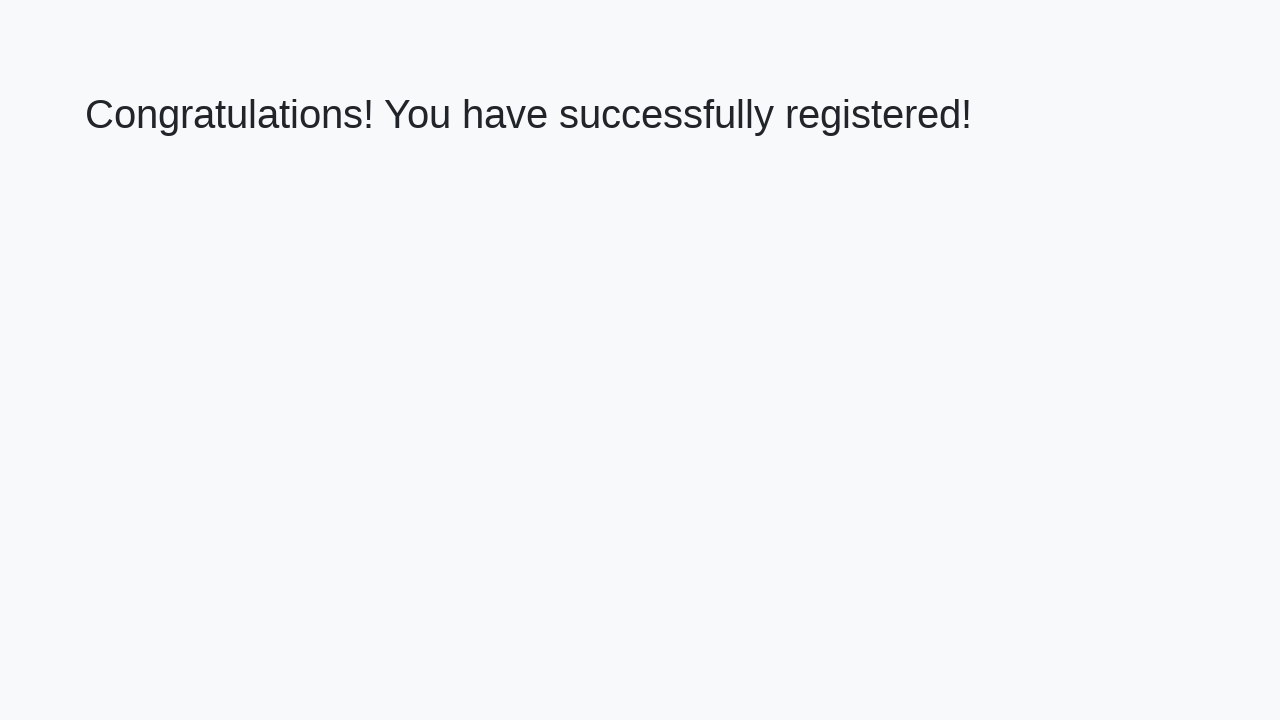

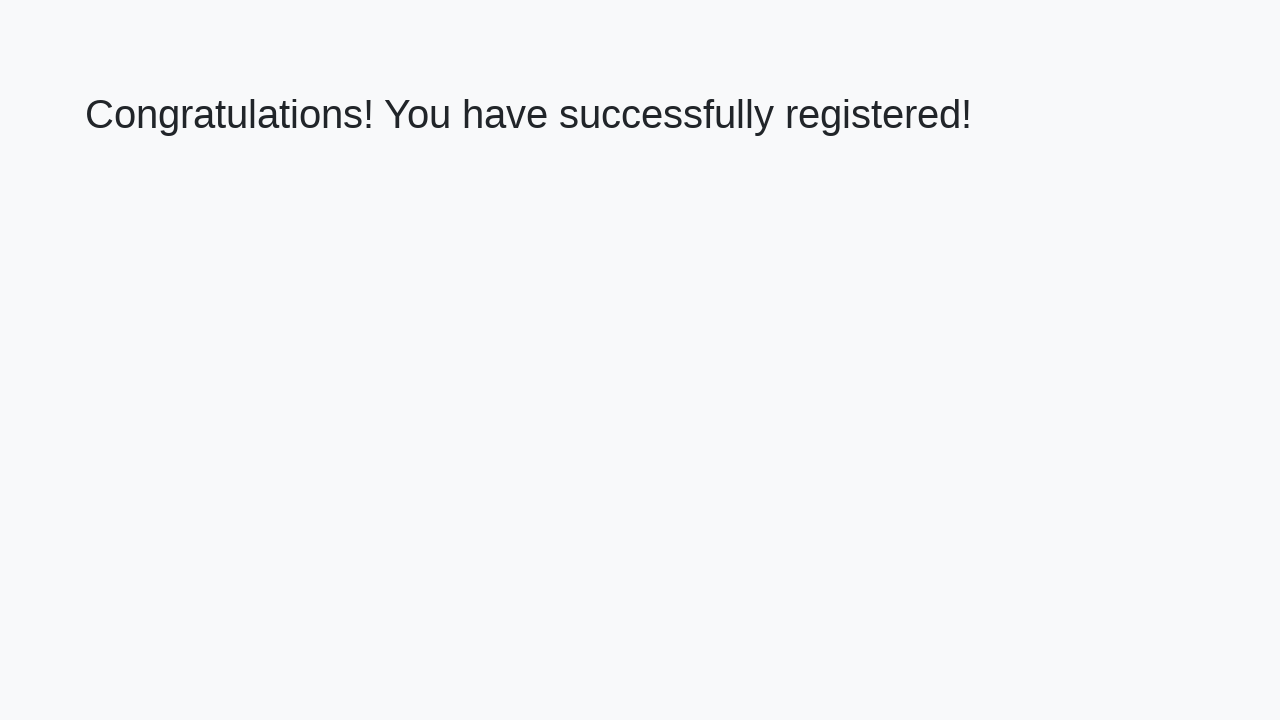